Tests the text box form by filling all fields (name, email, current address, permanent address) and submitting

Starting URL: https://demoqa.com/text-box

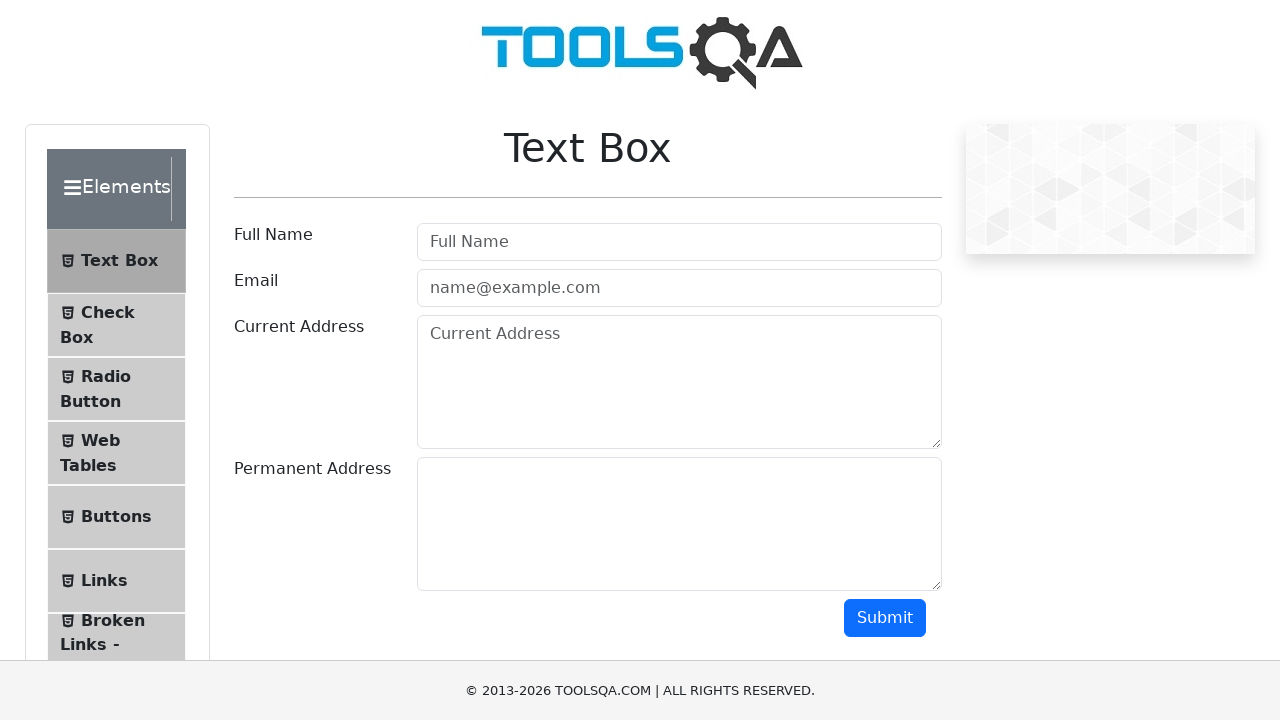

Filled full name field with 'Natalia' on input#userName
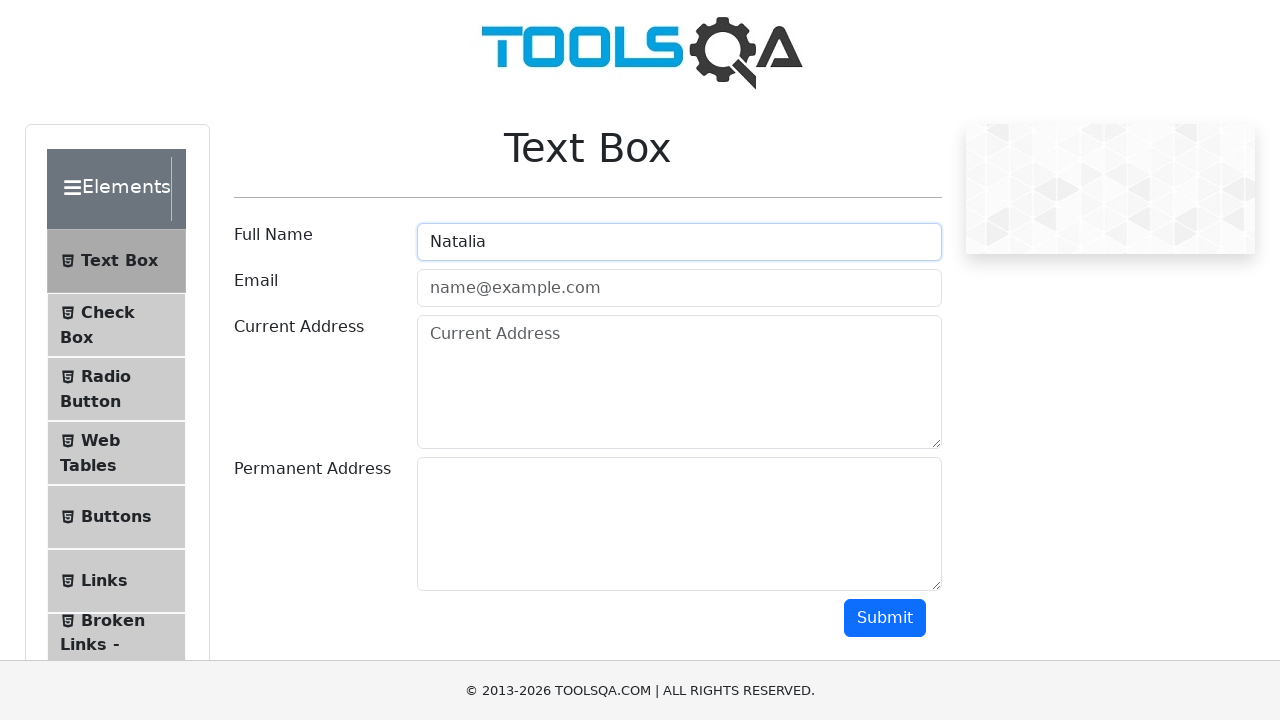

Filled email field with 'natalia@gmail.com' on input#userEmail
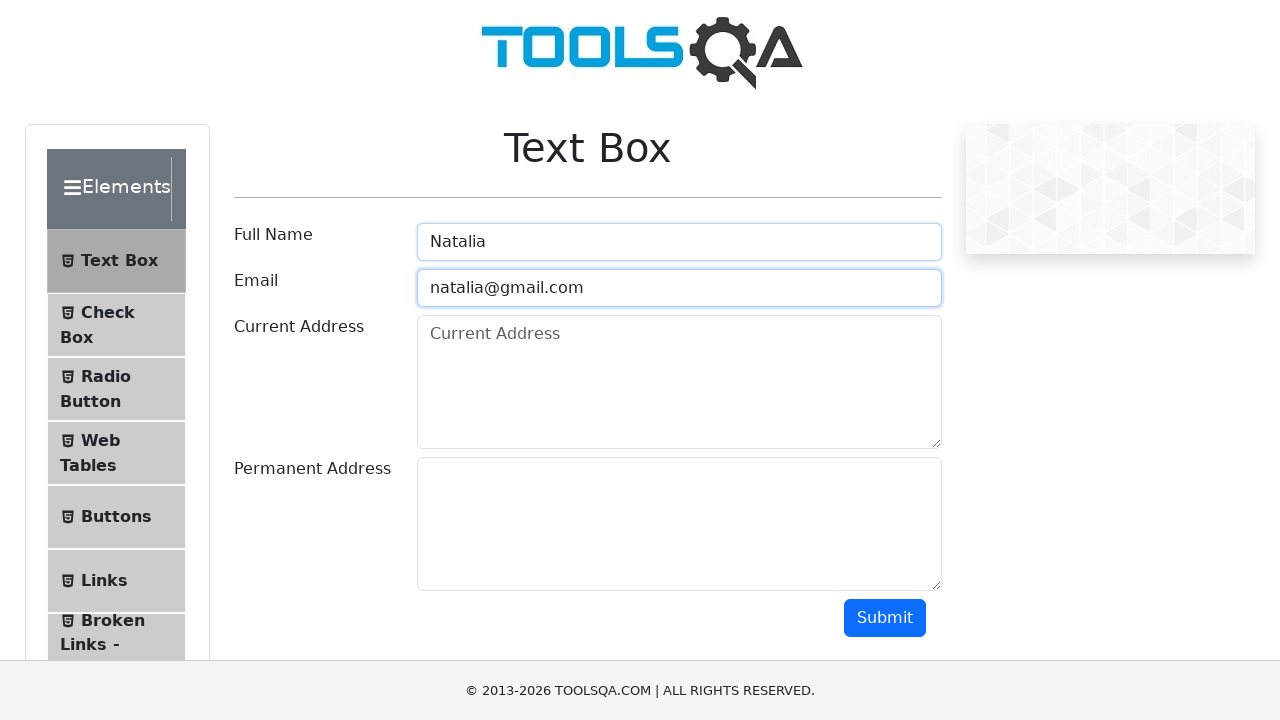

Filled current address field with 'Sciastlivaia' on textarea#currentAddress
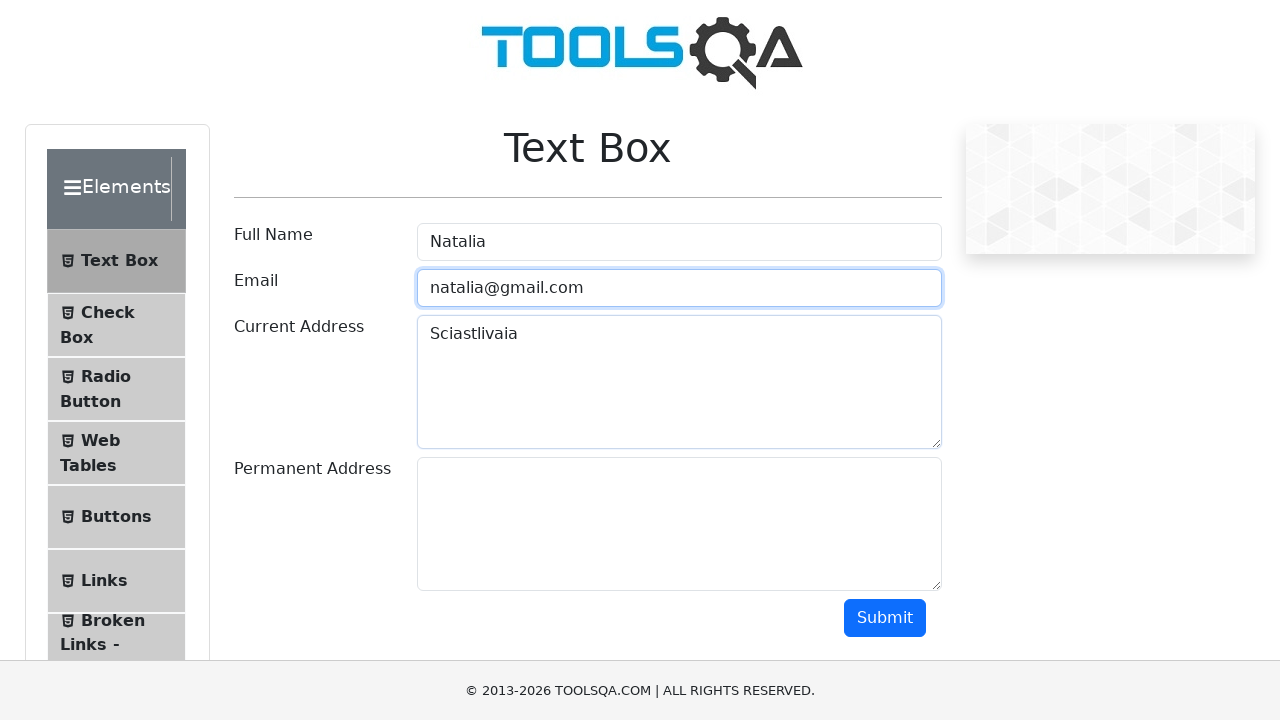

Filled permanent address field with 'Udacia' on textarea#permanentAddress
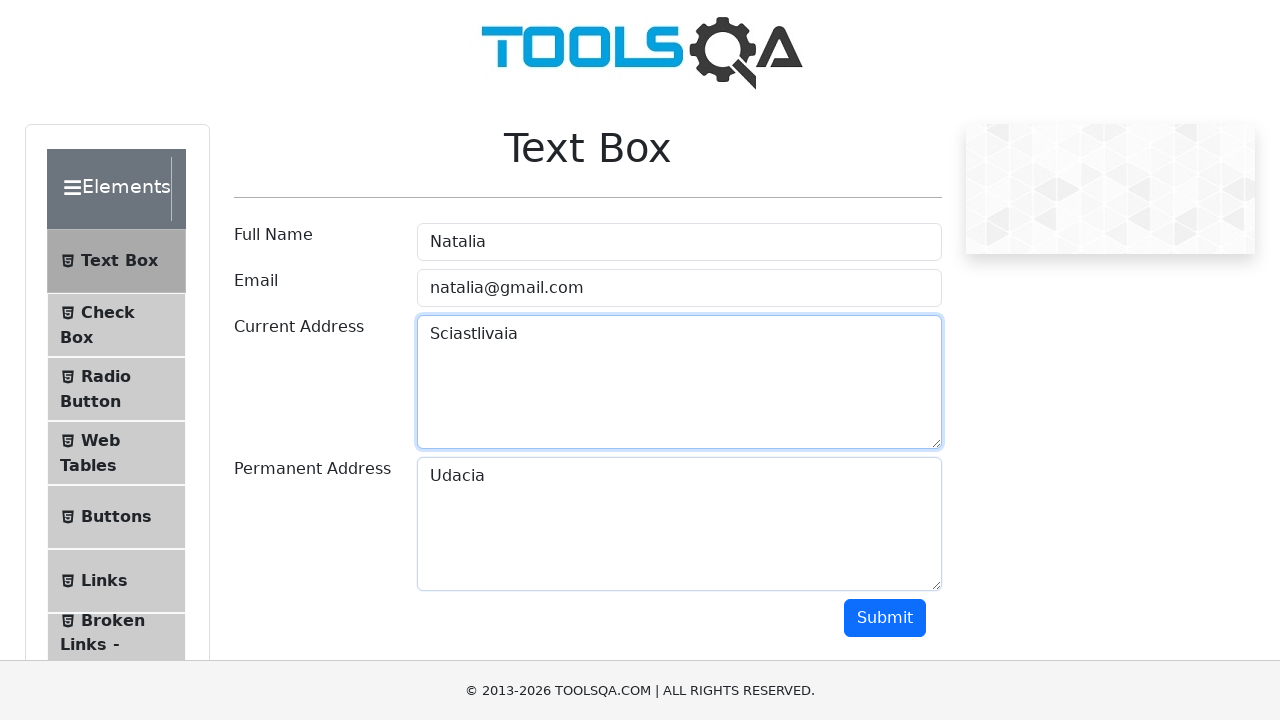

Clicked submit button to submit text box form at (885, 618) on #submit
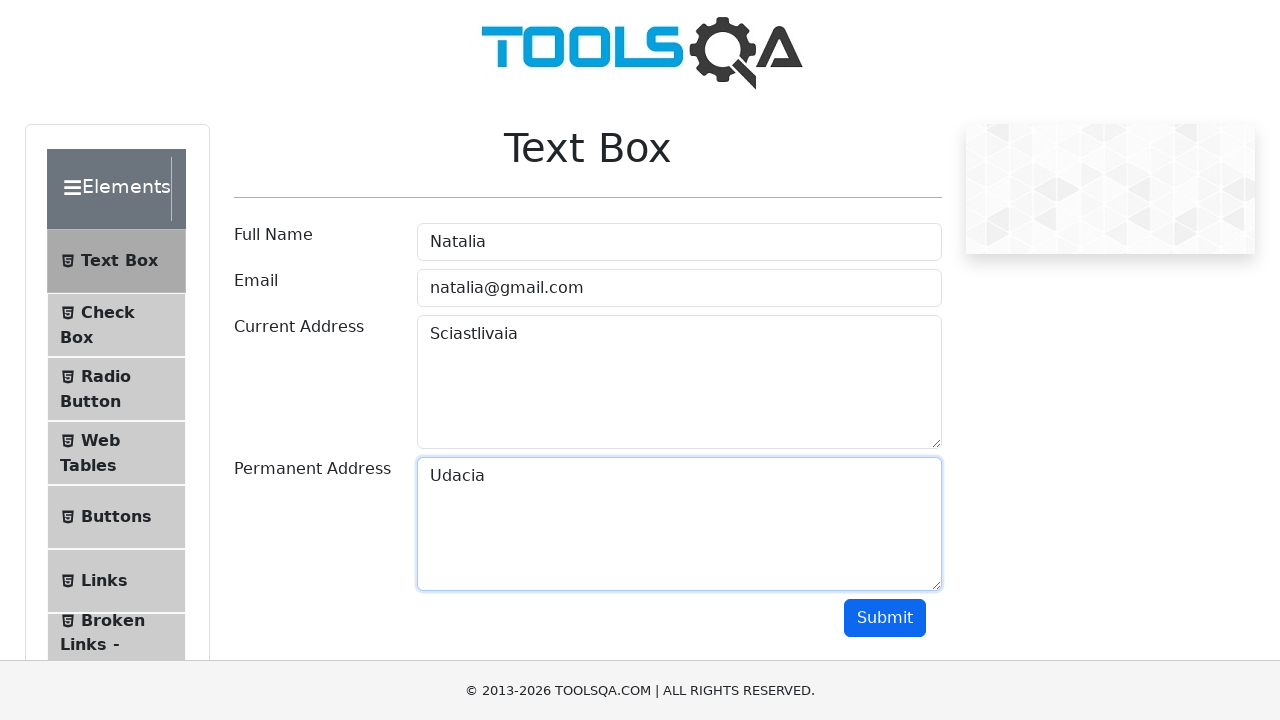

Form submission result elements loaded
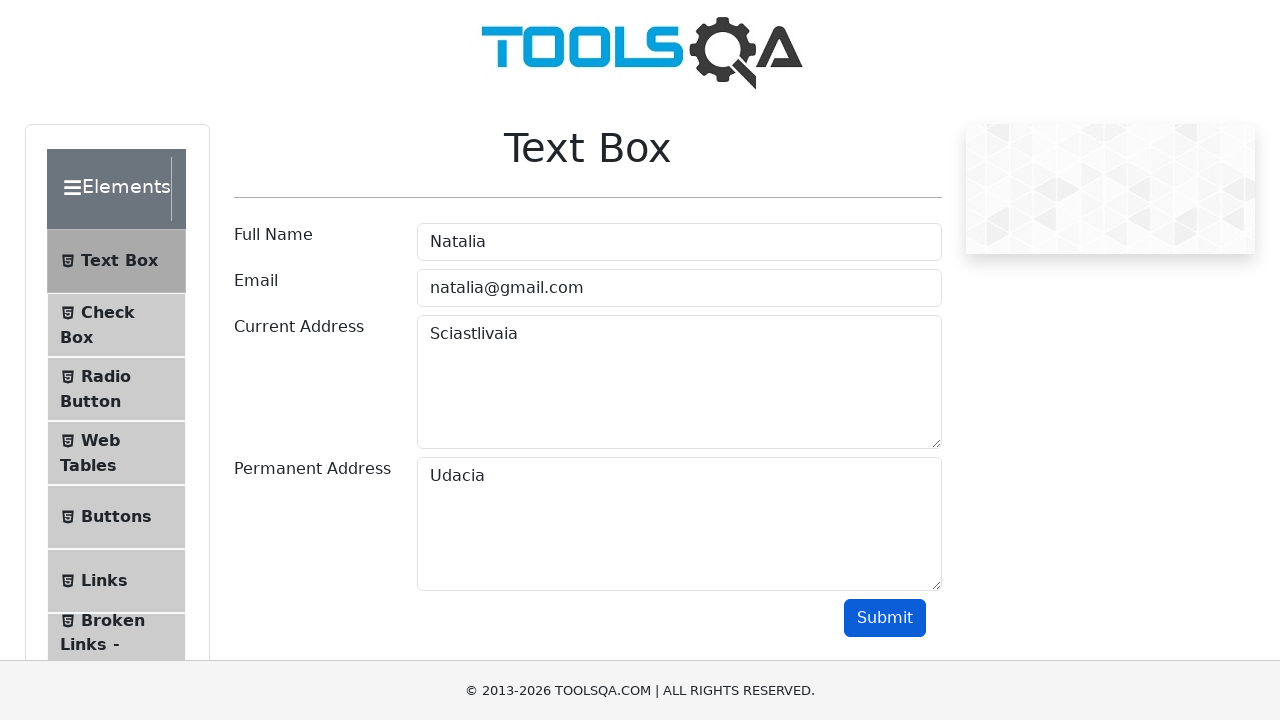

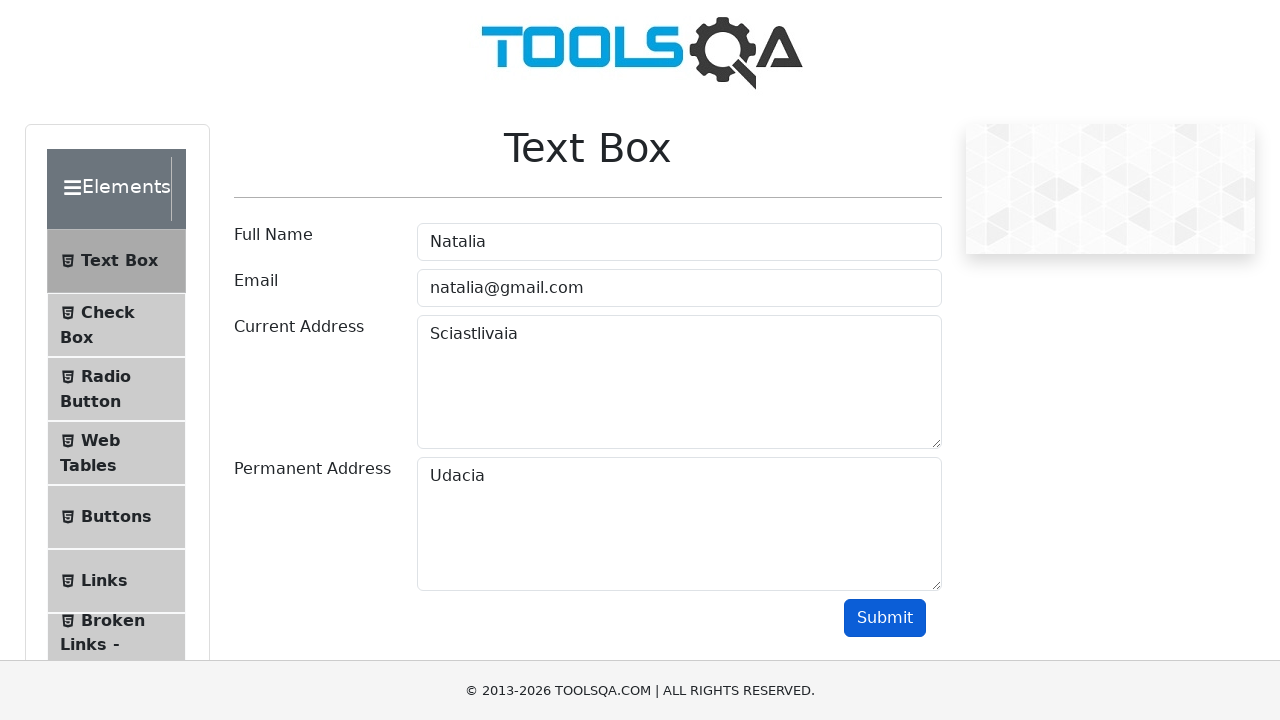